Navigates to W3Schools HTML tables page and iterates through table rows and cells to find specific data

Starting URL: https://www.w3schools.com/html/html_tables.asp

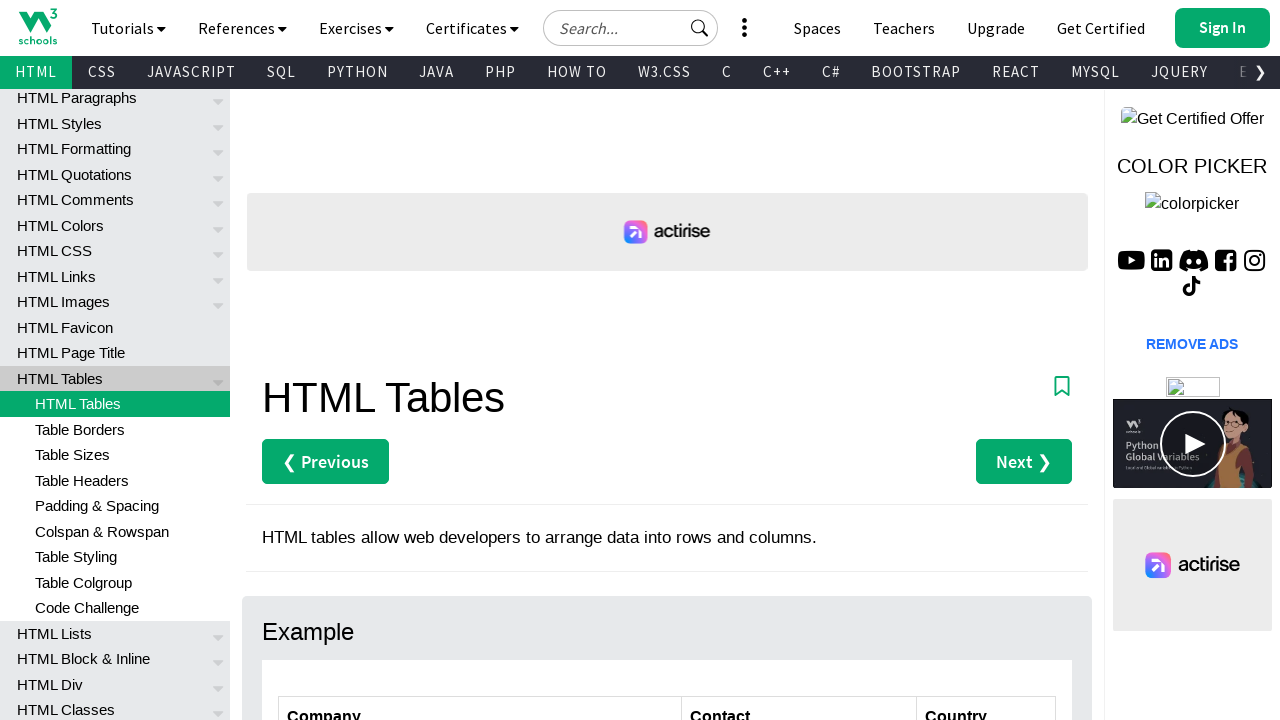

Navigated to W3Schools HTML tables page
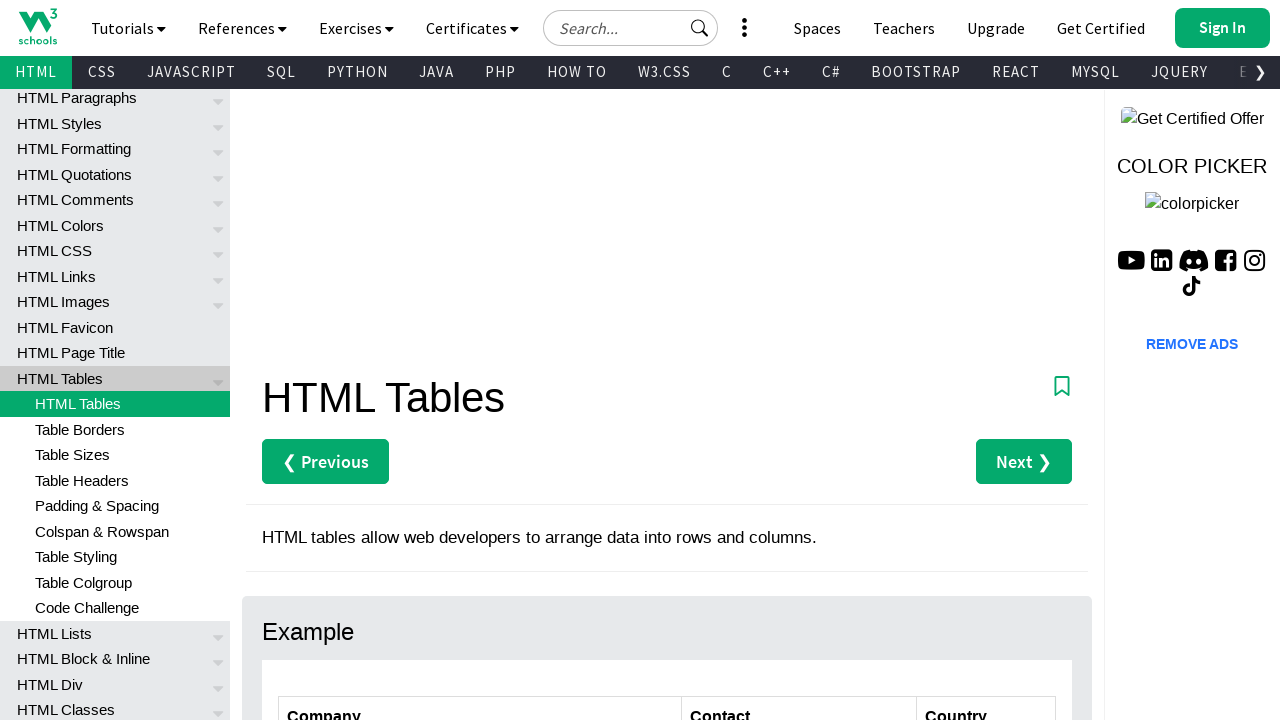

Located the customers table
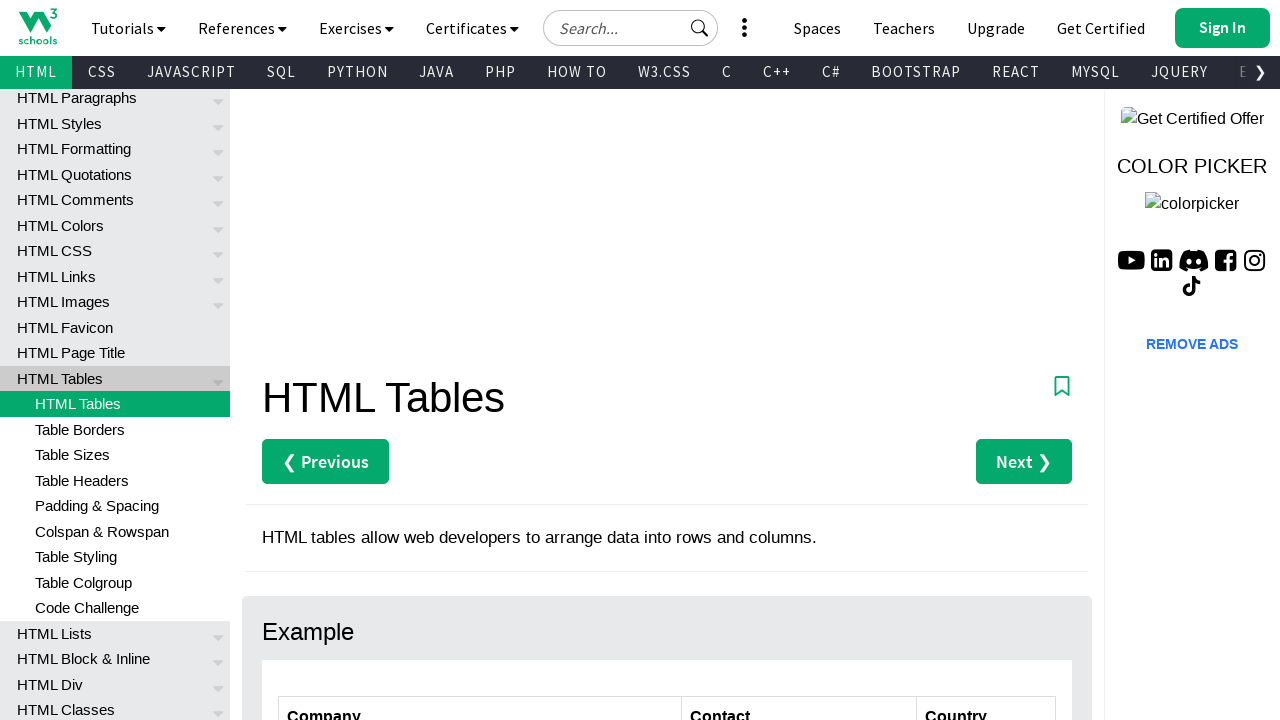

Retrieved all table rows
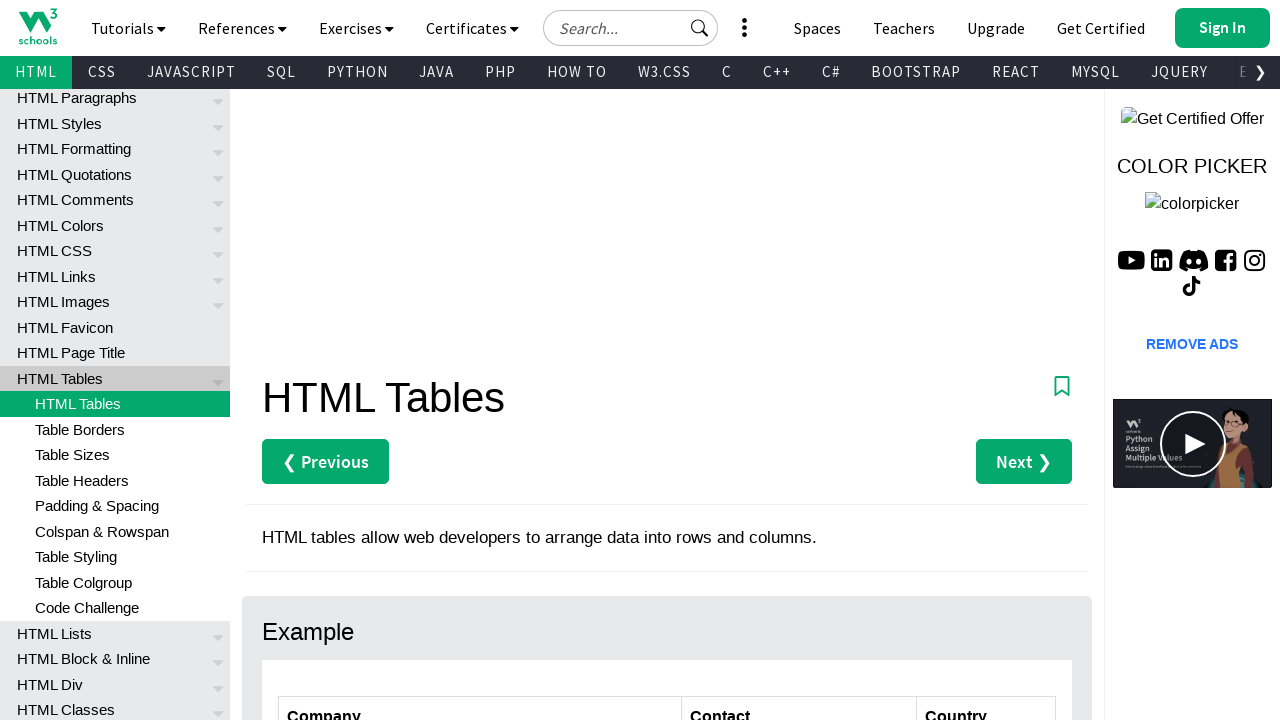

Retrieved cells from row 1
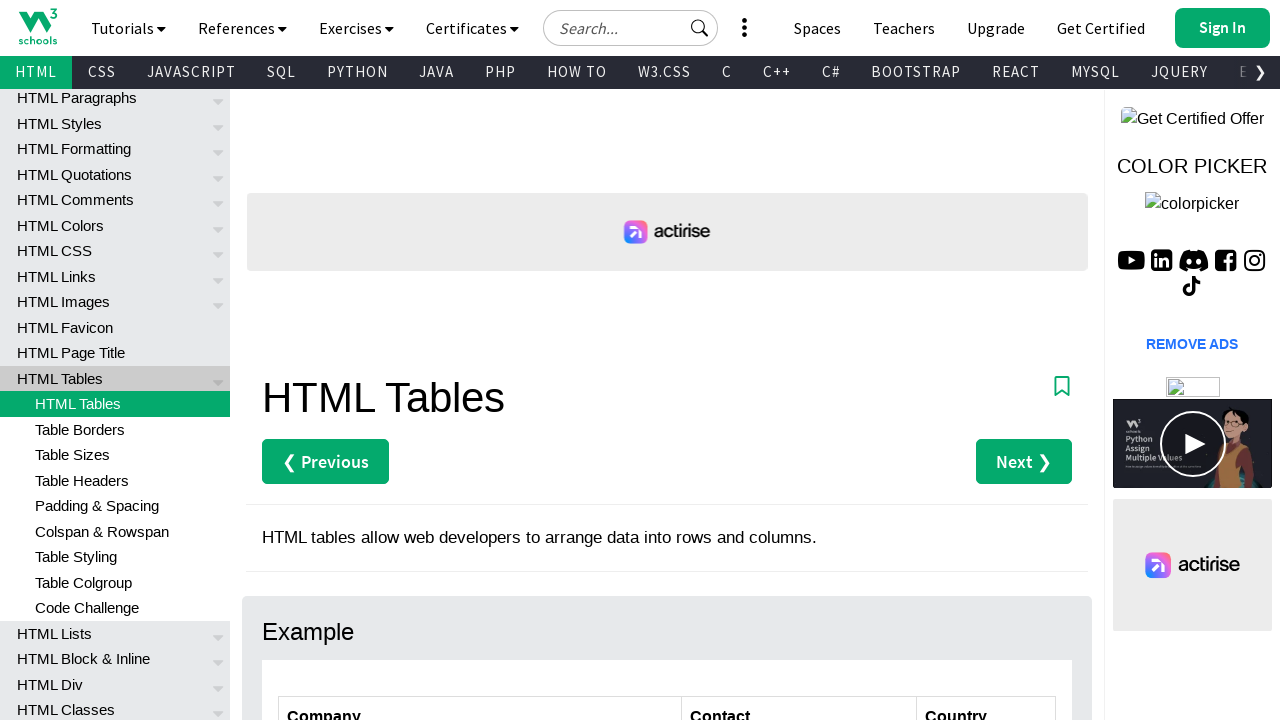

Retrieved cells from row 2
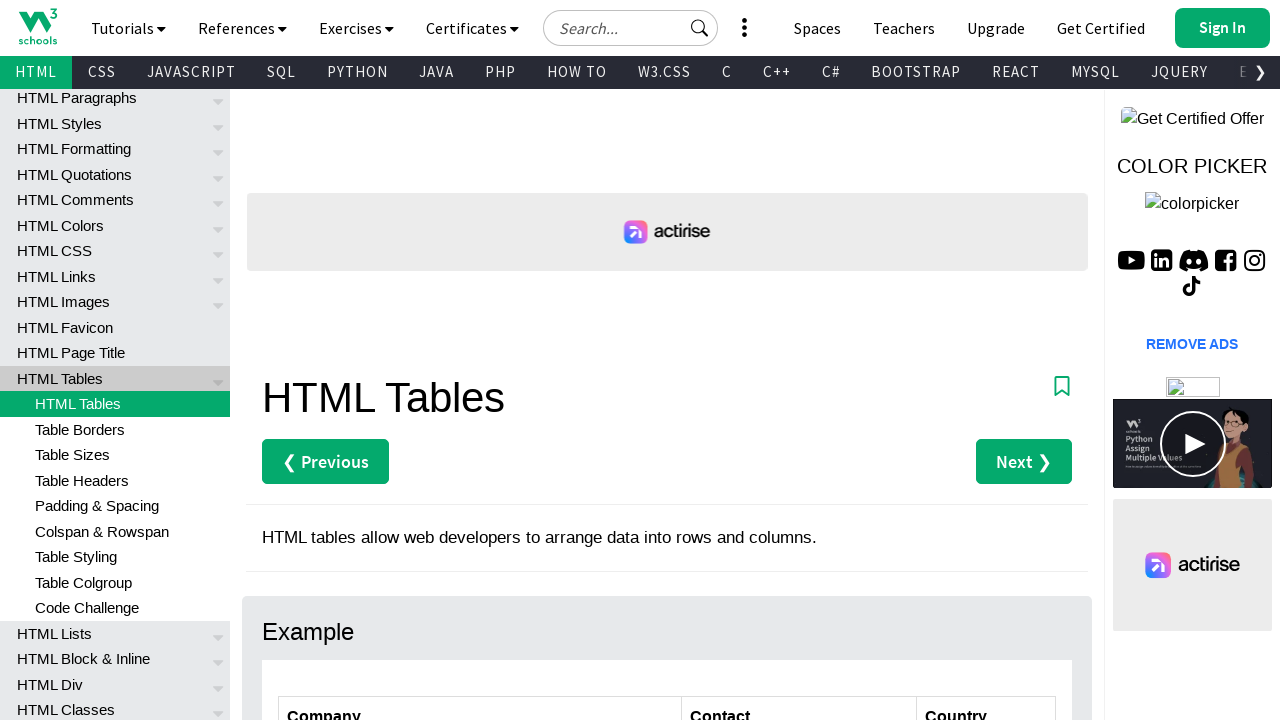

Retrieved text content from row 2, column 1: 'Alfreds Futterkiste'
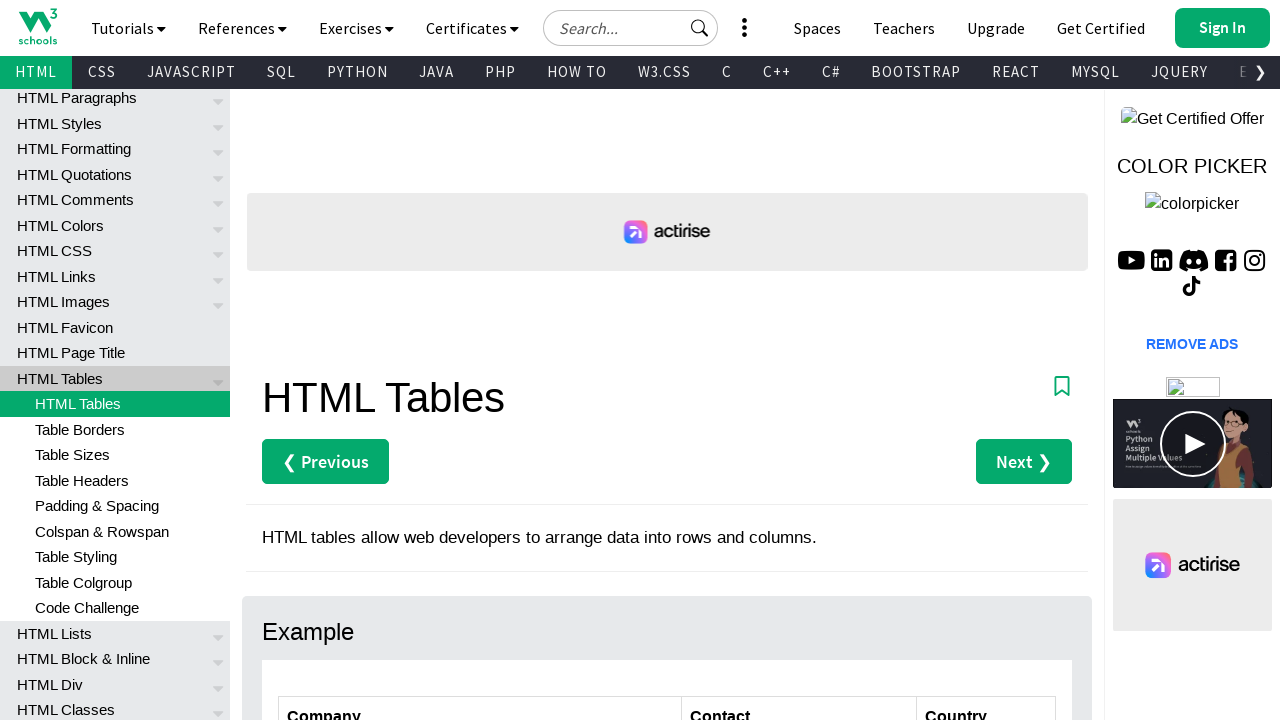

Retrieved text content from row 2, column 2: 'Maria Anders'
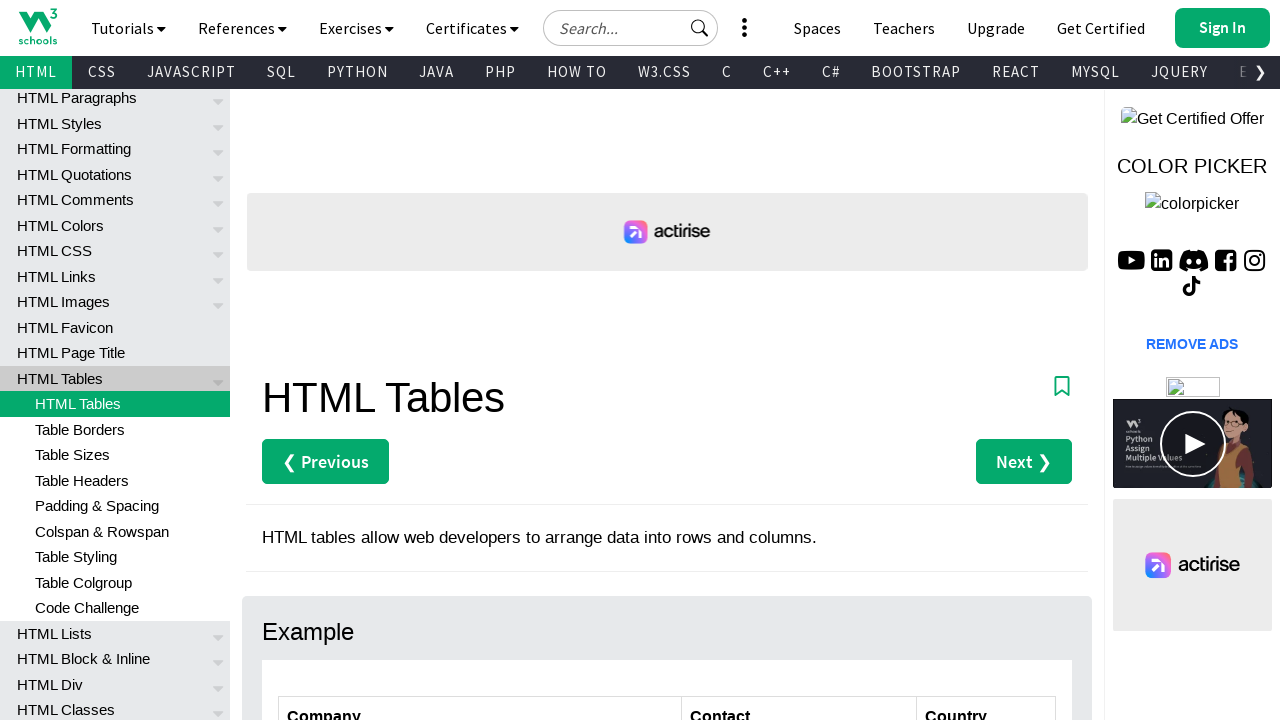

Retrieved text content from row 2, column 3: 'Germany'
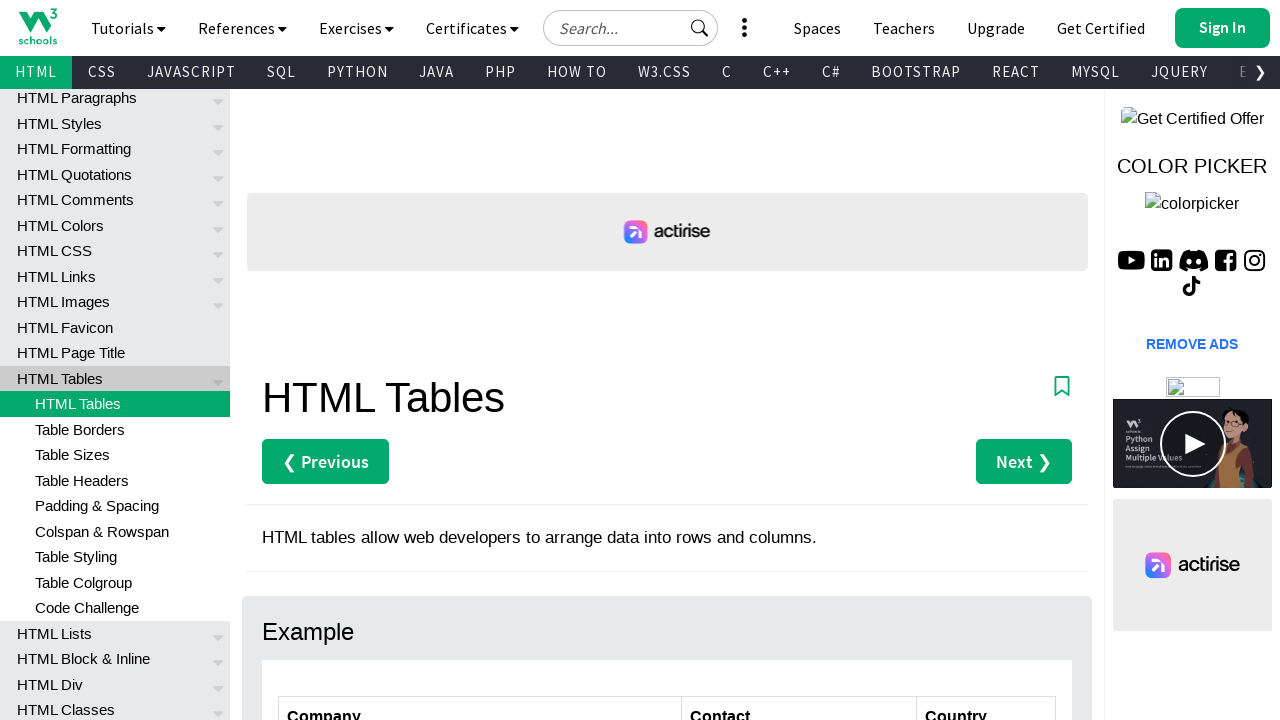

Retrieved cells from row 3
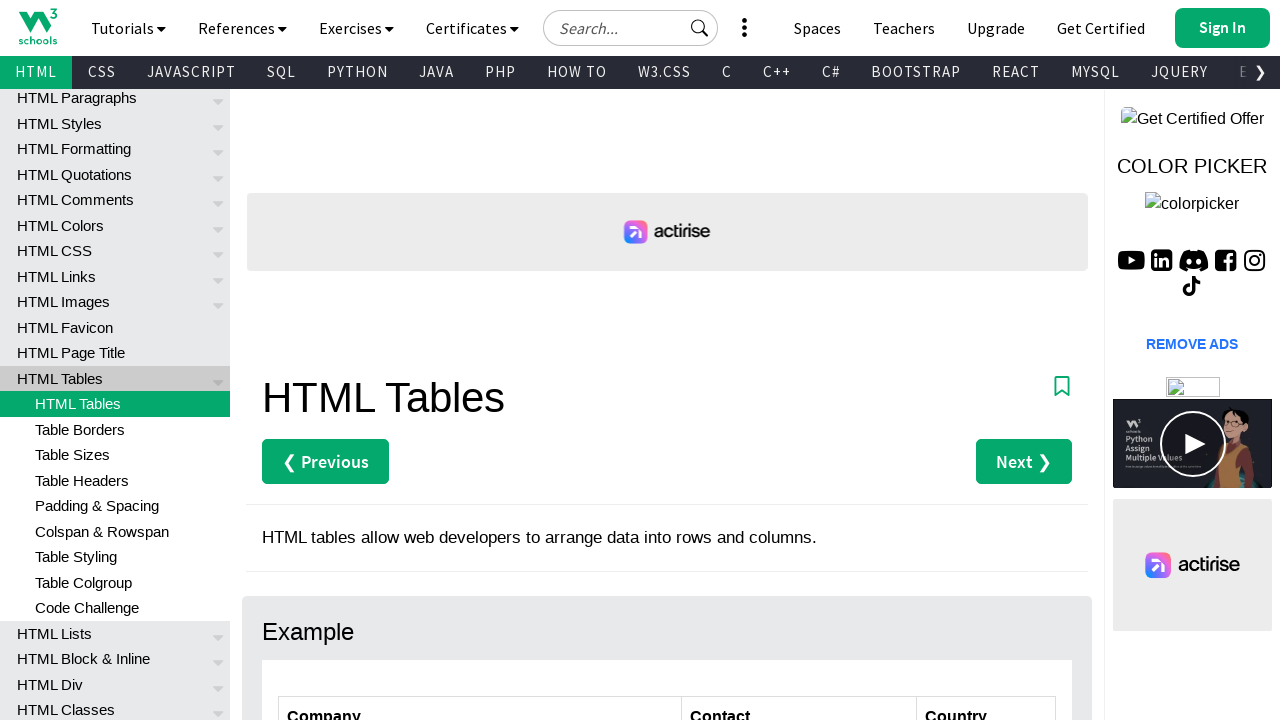

Retrieved text content from row 3, column 1: 'Centro comercial Moctezuma'
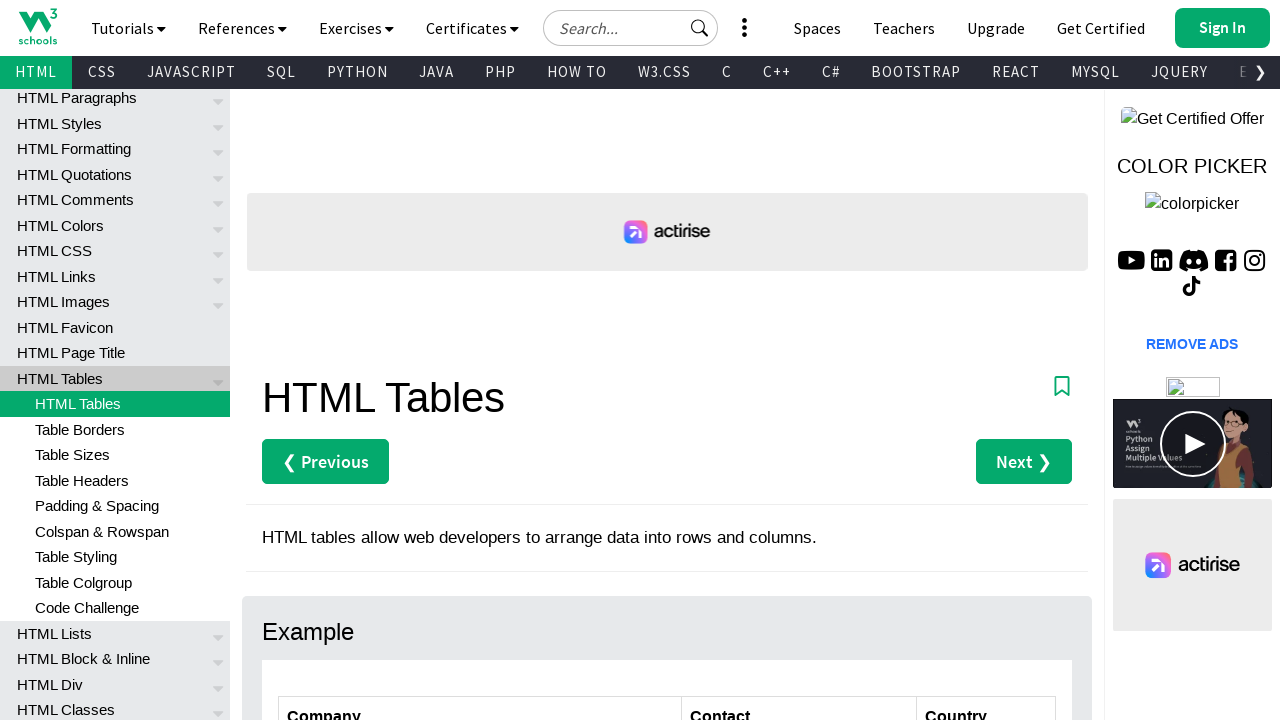

Retrieved text content from row 3, column 2: 'Francisco Chang'
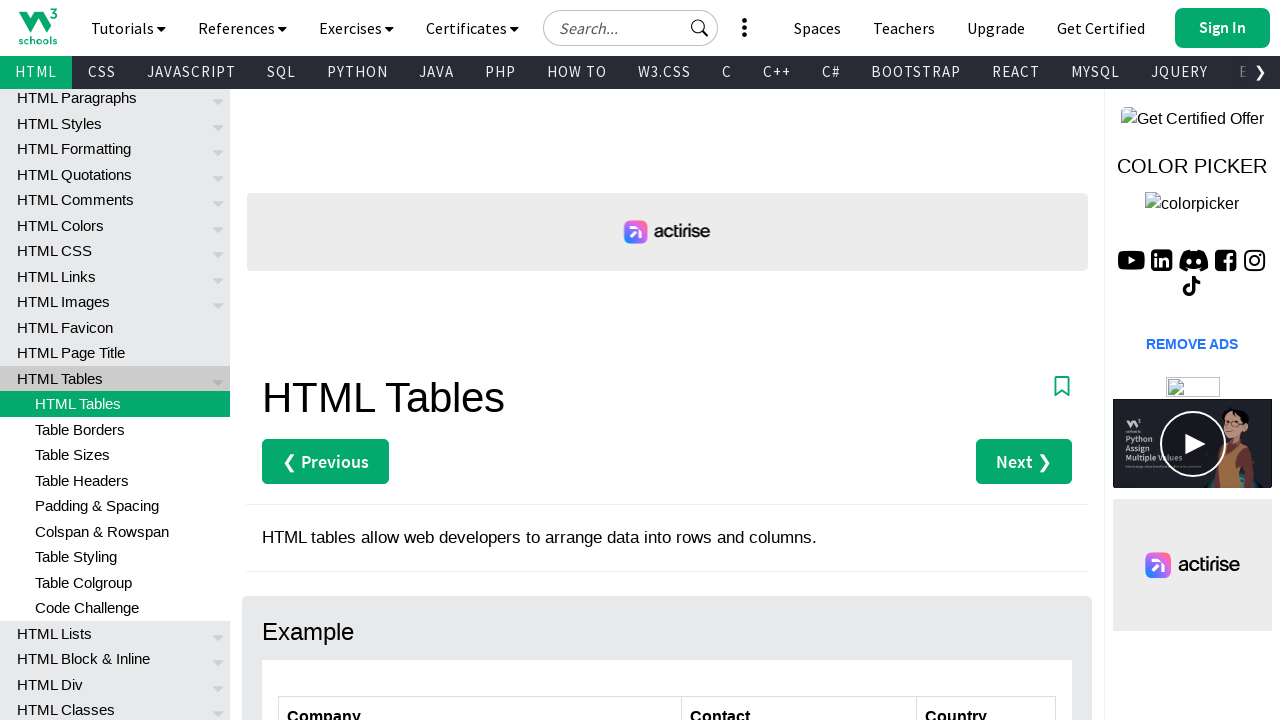

Retrieved text content from row 3, column 3: 'Mexico'
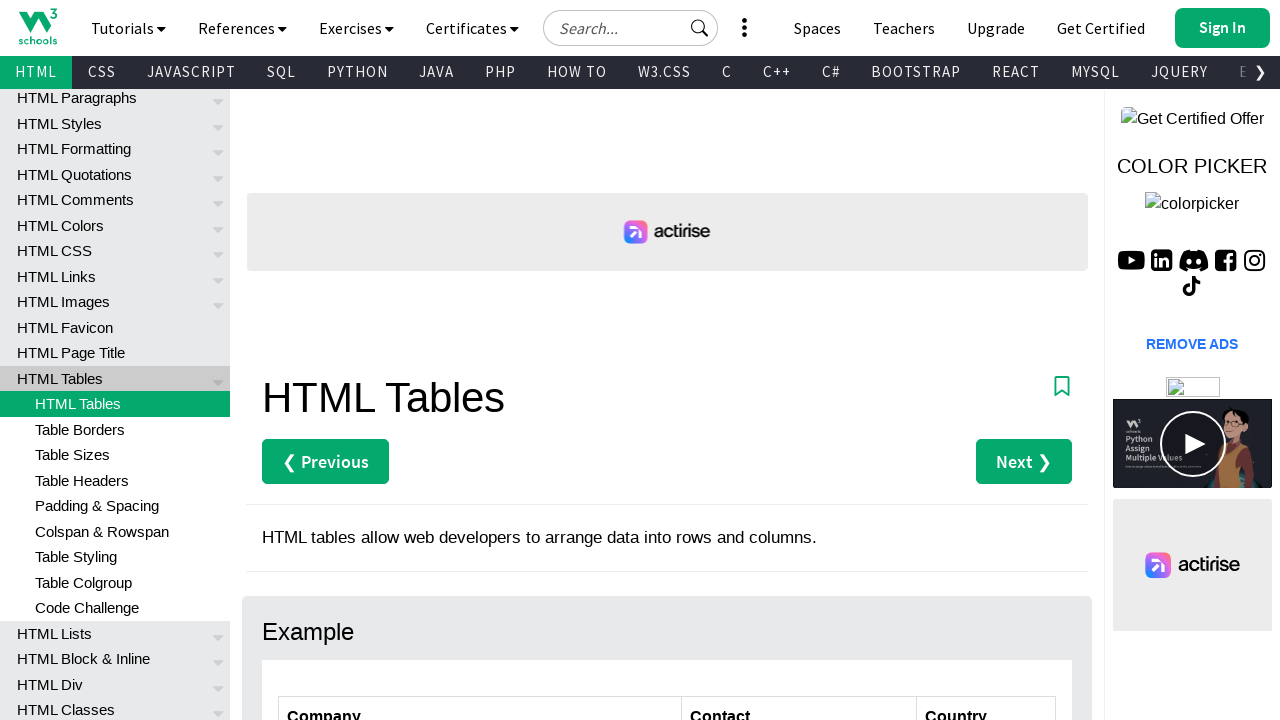

Retrieved cells from row 4
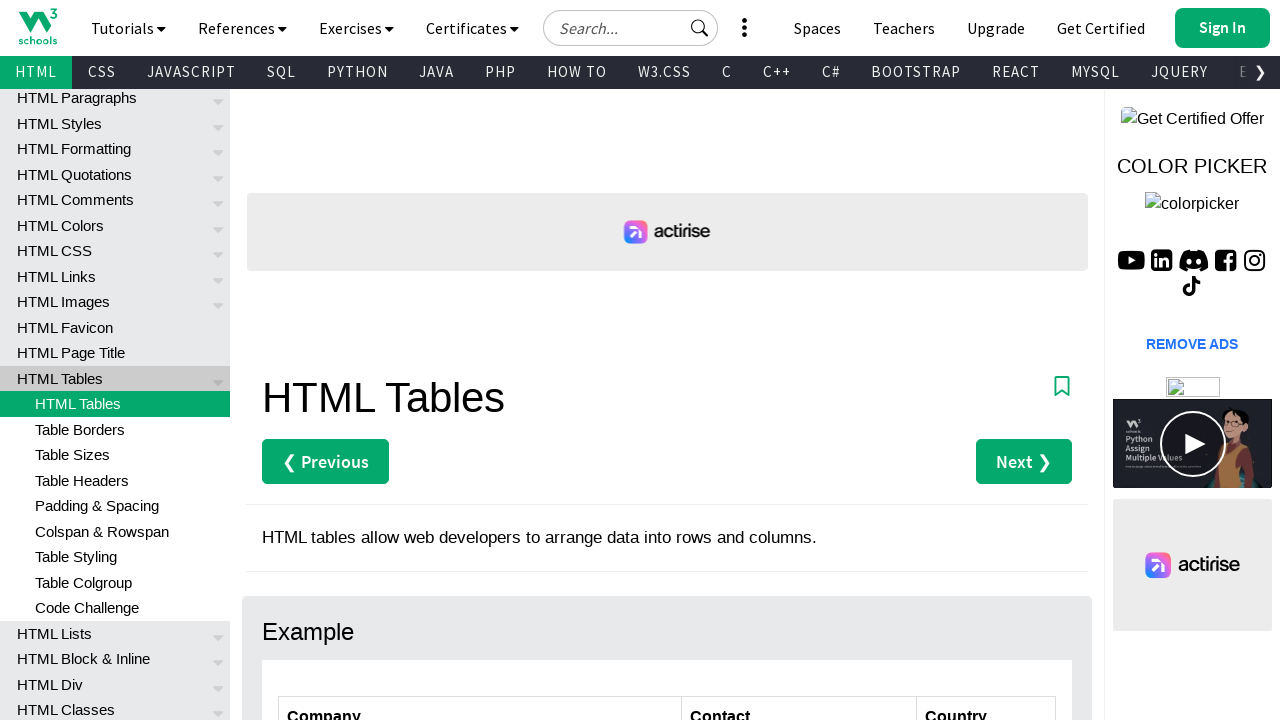

Retrieved text content from row 4, column 1: 'Ernst Handel'
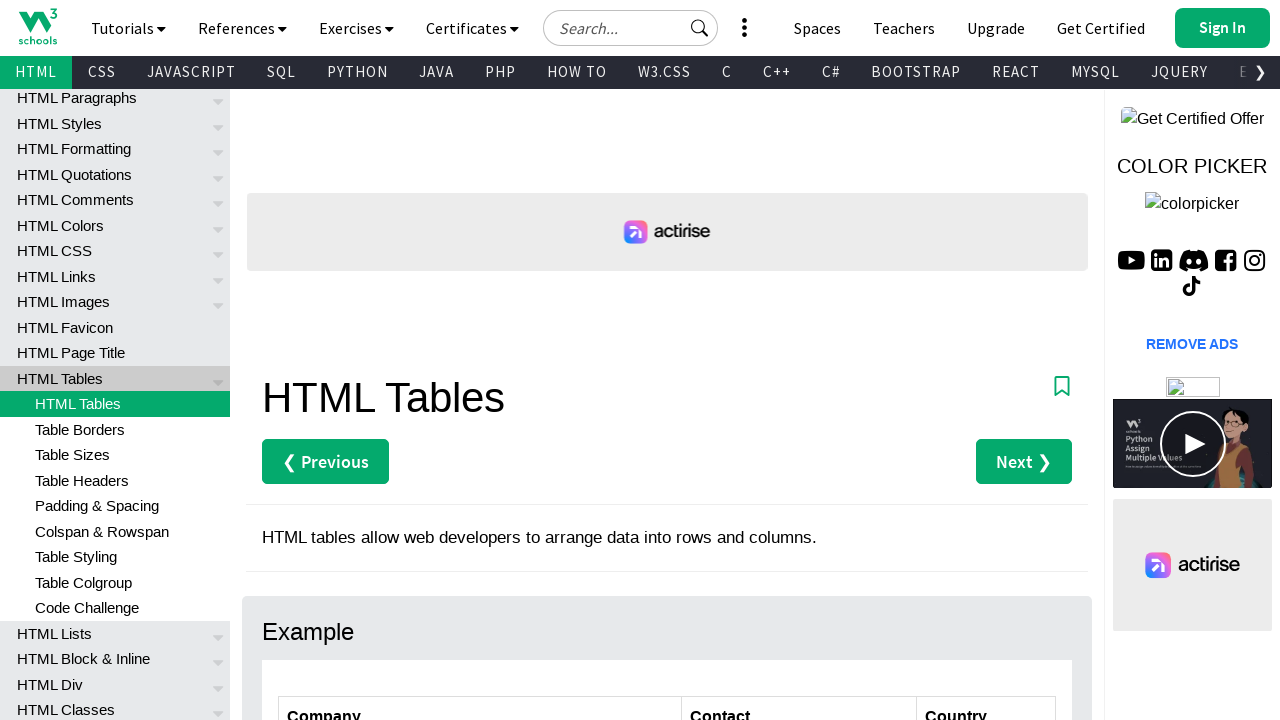

Retrieved text content from row 4, column 2: 'Roland Mendel'
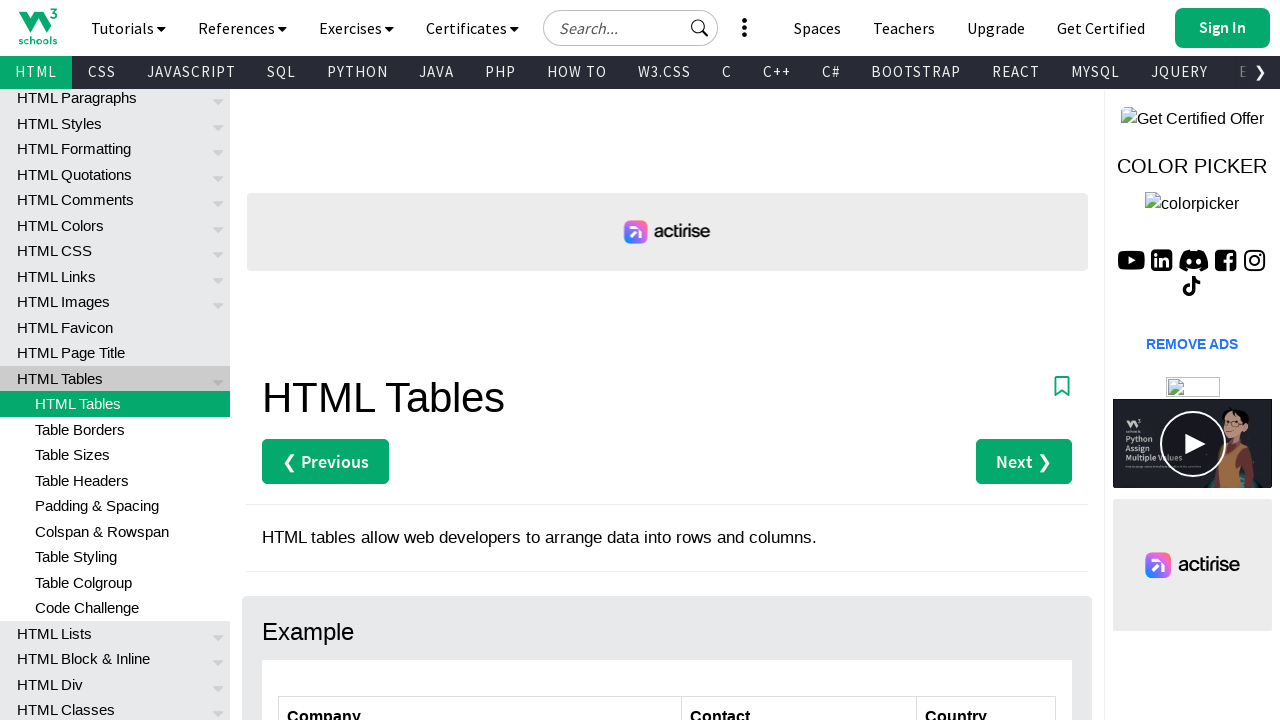

Retrieved text content from row 4, column 3: 'Austria'
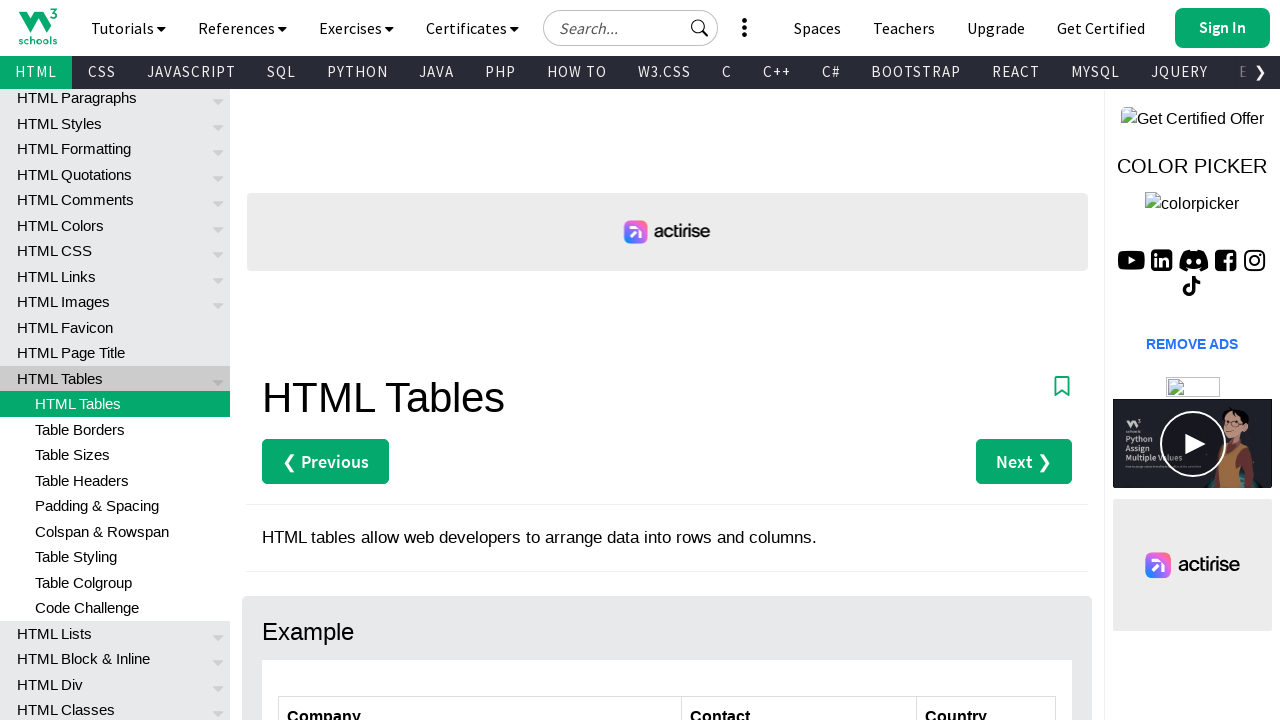

Found 'Austria' at row 4, column 3
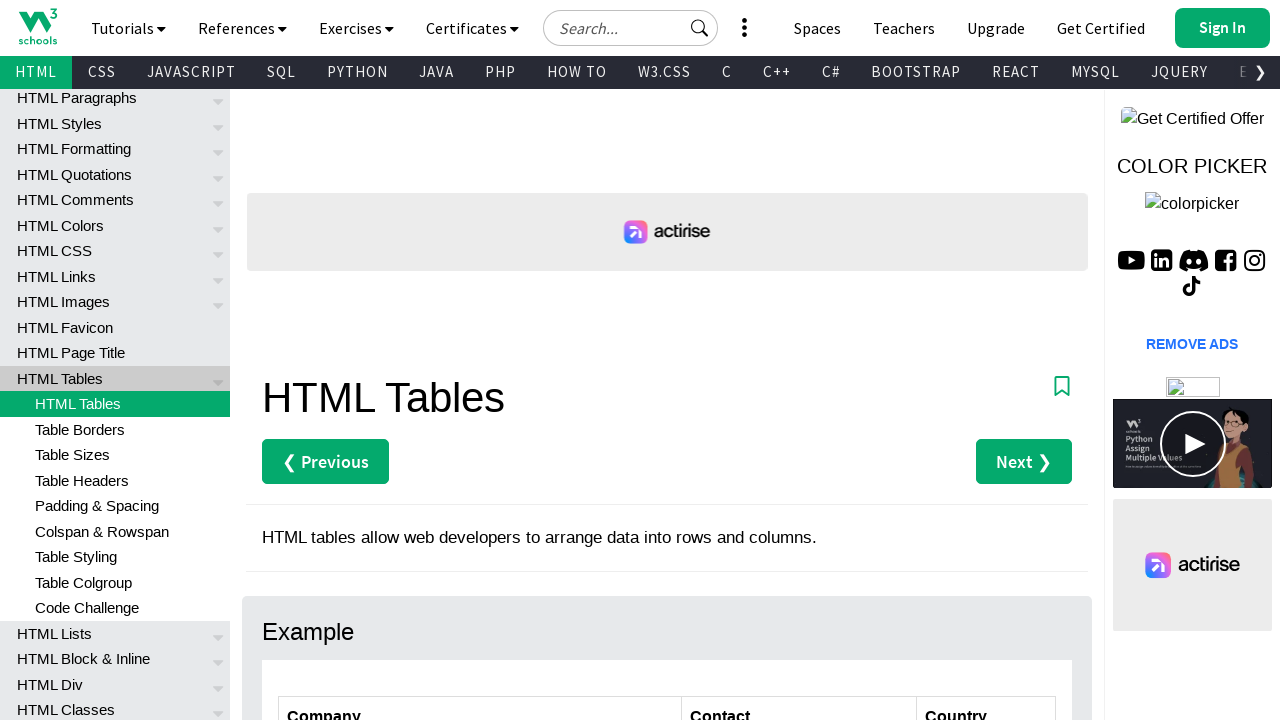

Retrieved cells from row 5
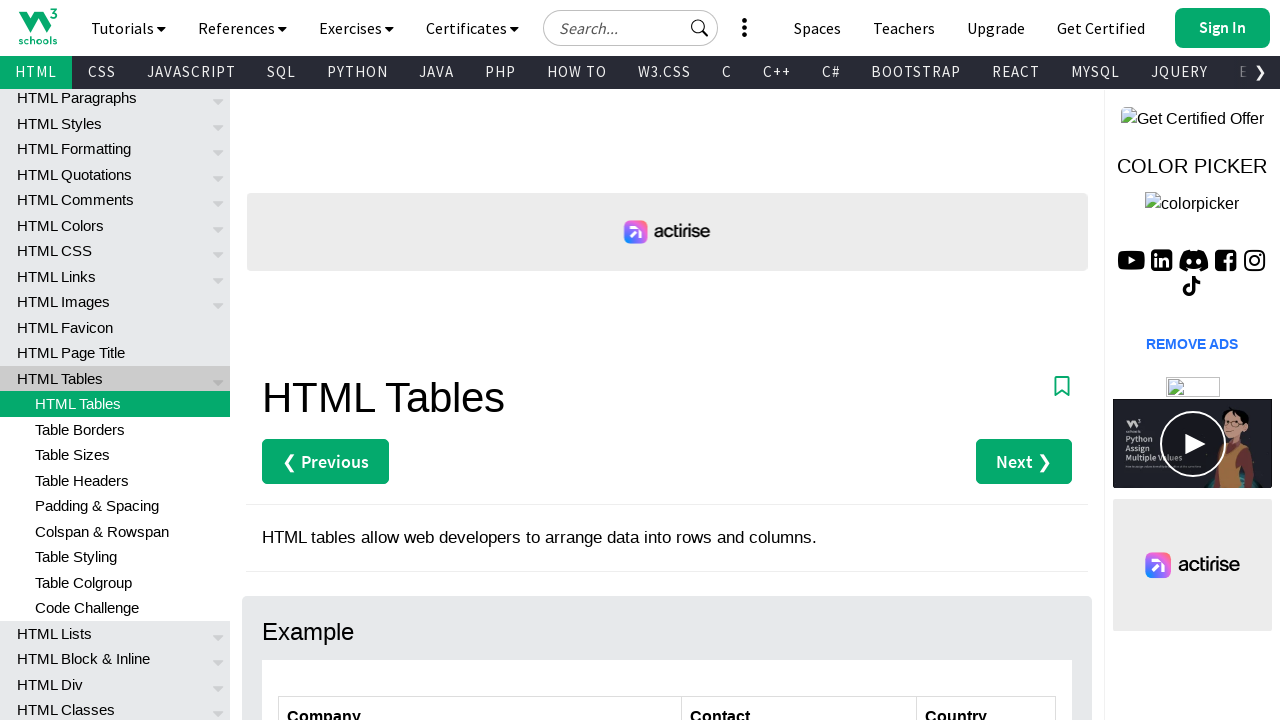

Retrieved text content from row 5, column 1: 'Island Trading'
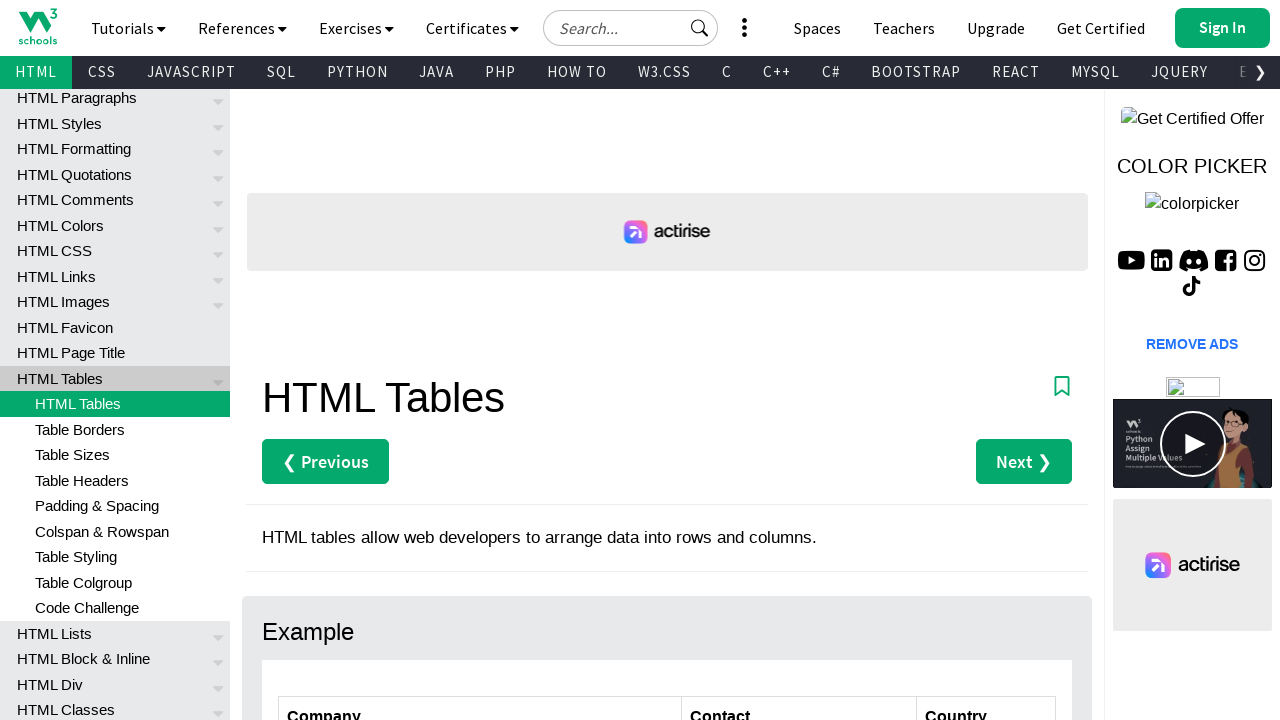

Retrieved text content from row 5, column 2: 'Helen Bennett'
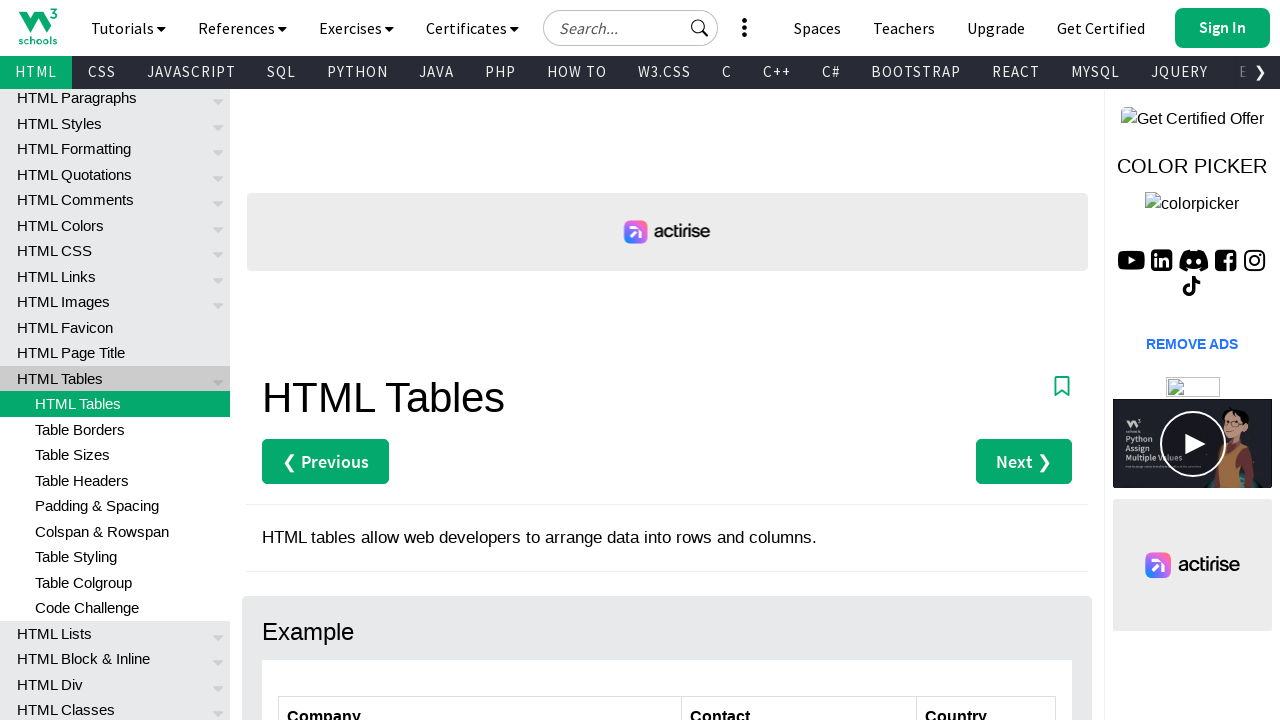

Retrieved text content from row 5, column 3: 'UK'
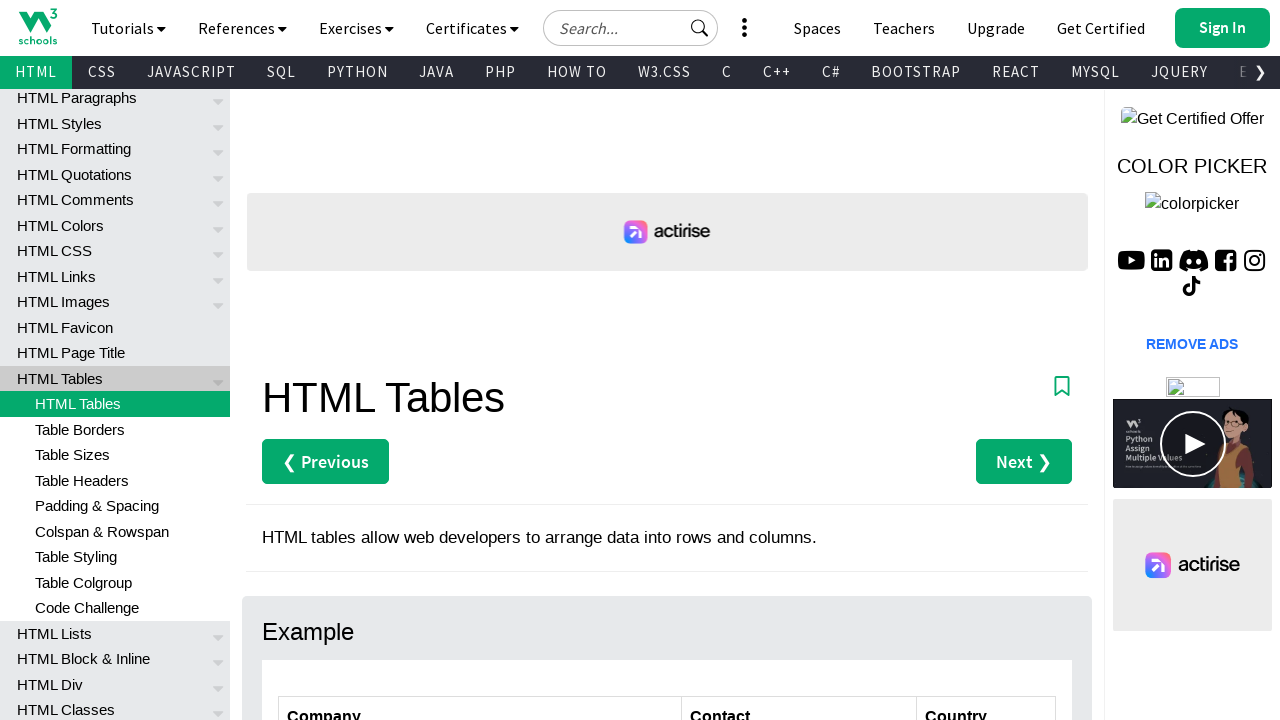

Retrieved cells from row 6
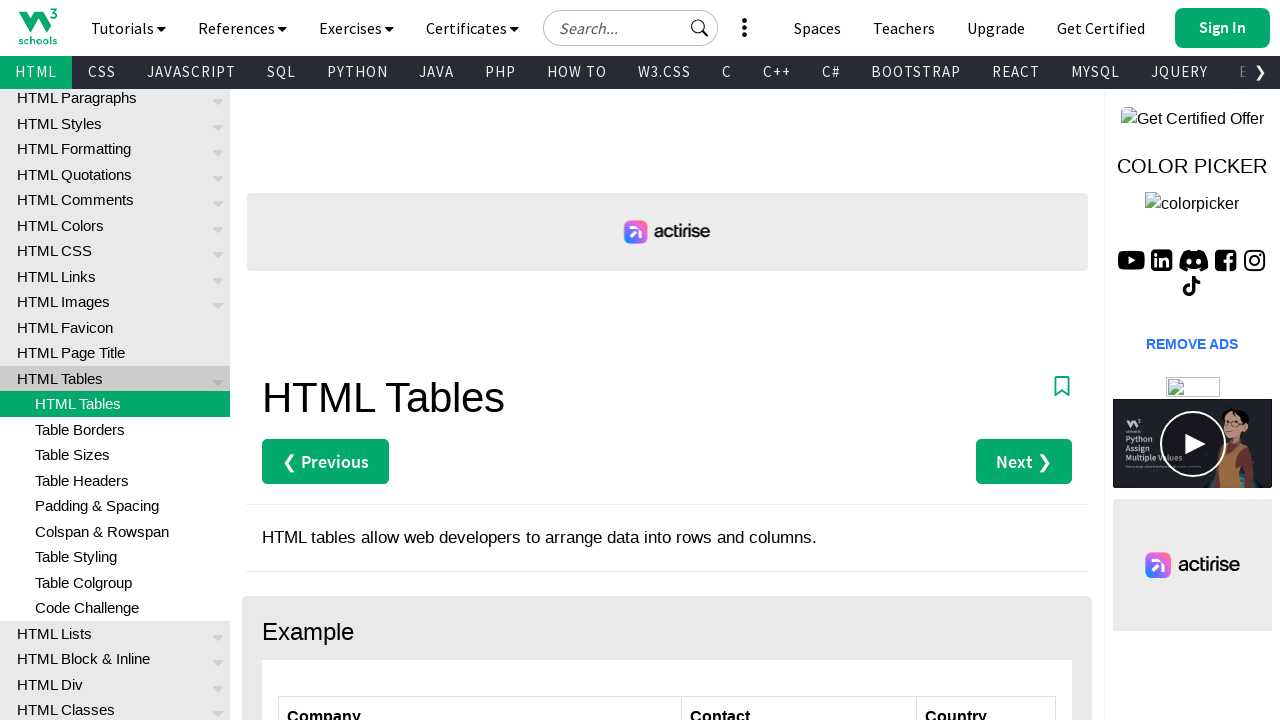

Retrieved text content from row 6, column 1: 'Laughing Bacchus Winecellars'
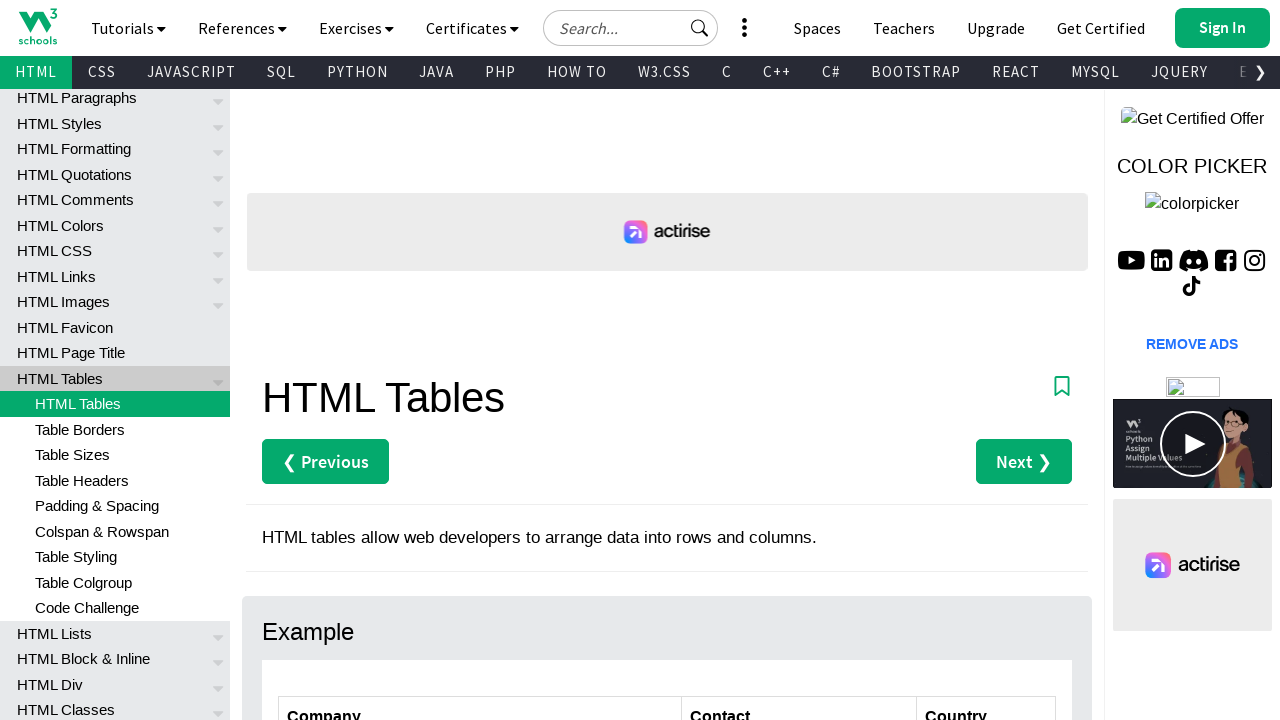

Retrieved text content from row 6, column 2: 'Yoshi Tannamuri'
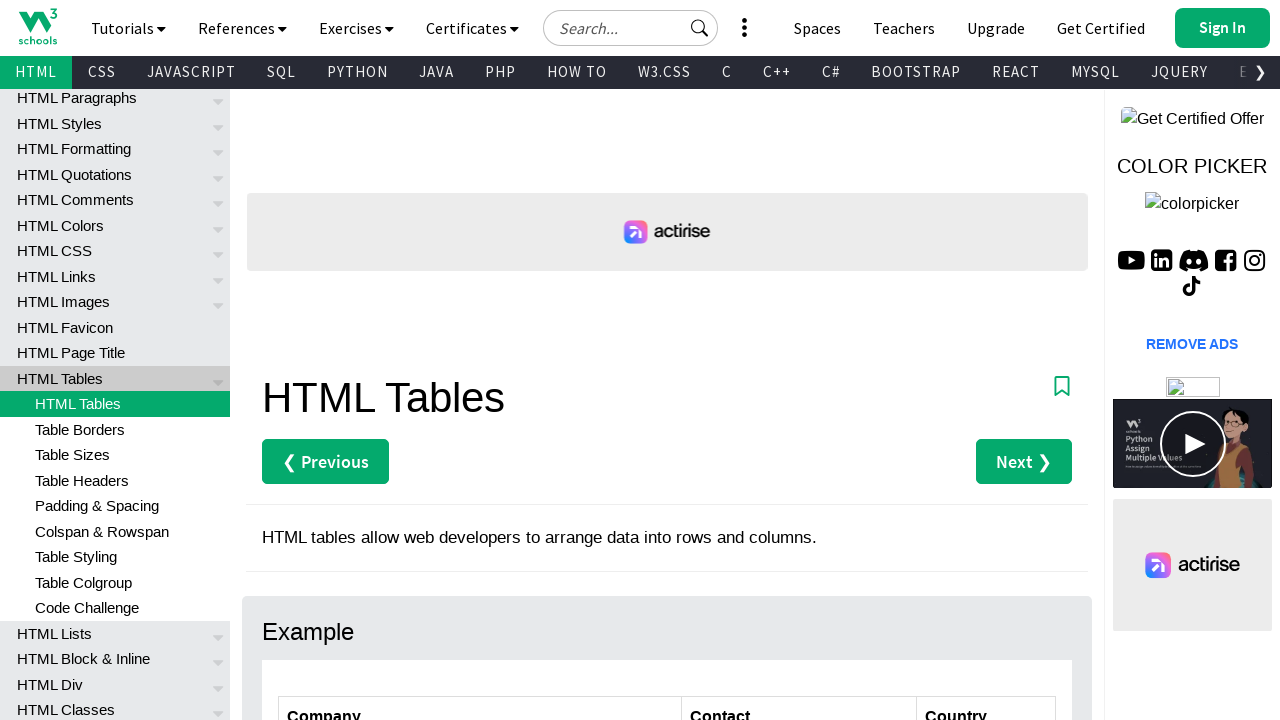

Retrieved text content from row 6, column 3: 'Canada'
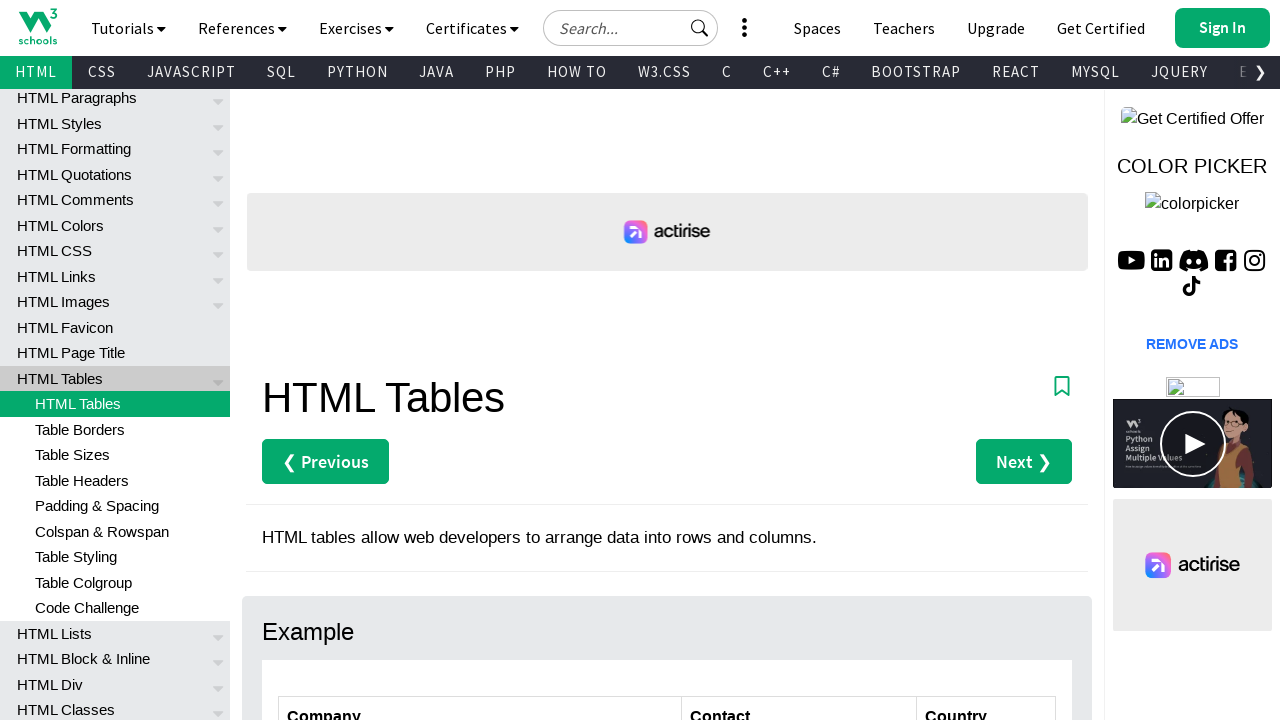

Retrieved cells from row 7
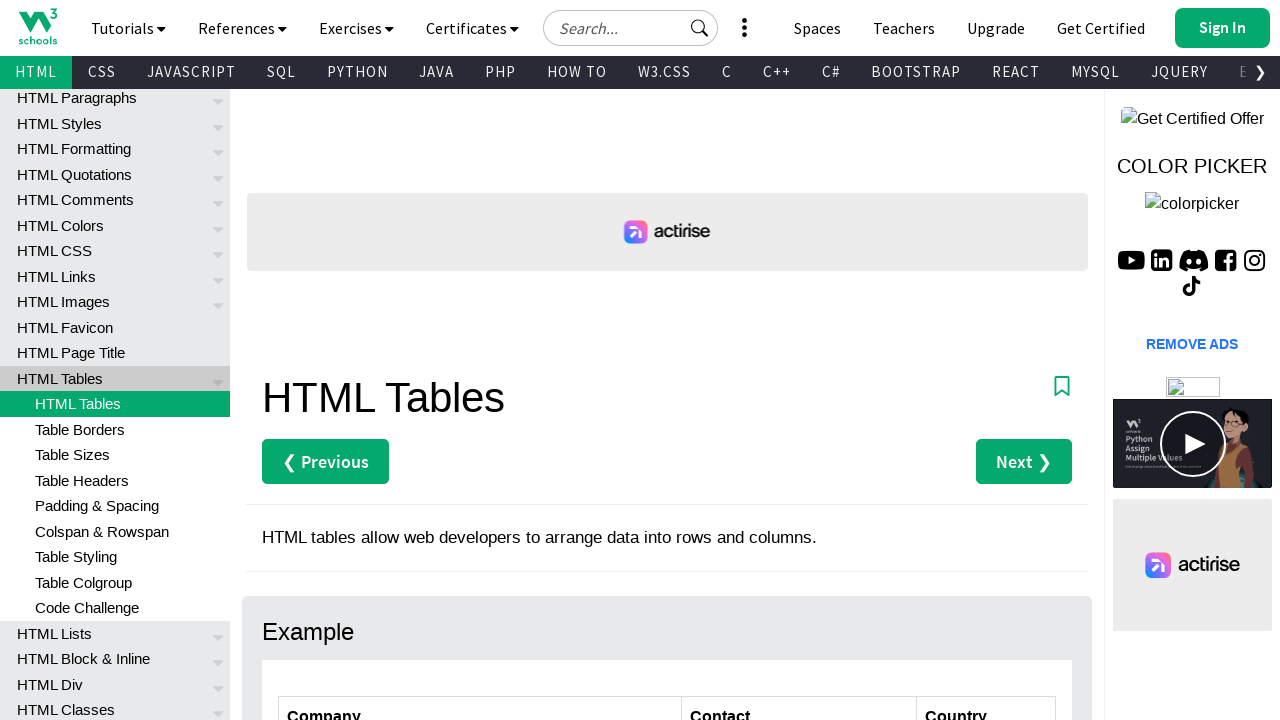

Retrieved text content from row 7, column 1: 'Magazzini Alimentari Riuniti'
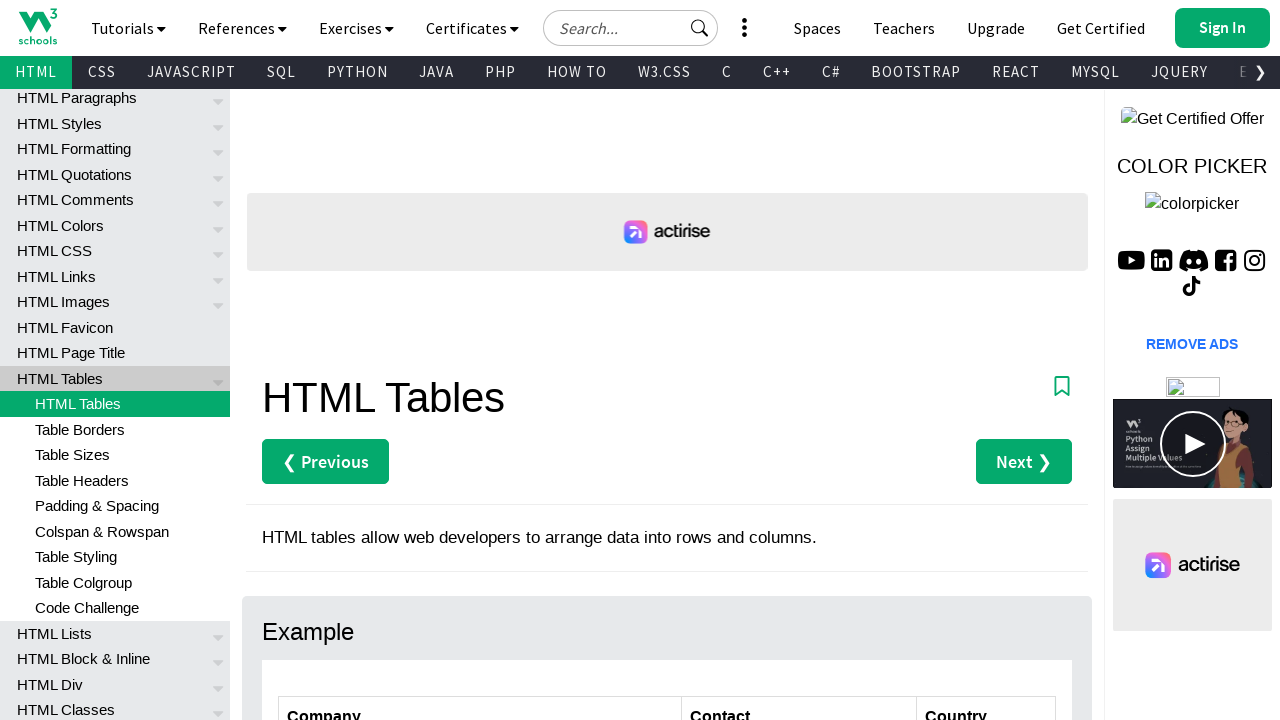

Retrieved text content from row 7, column 2: 'Giovanni Rovelli'
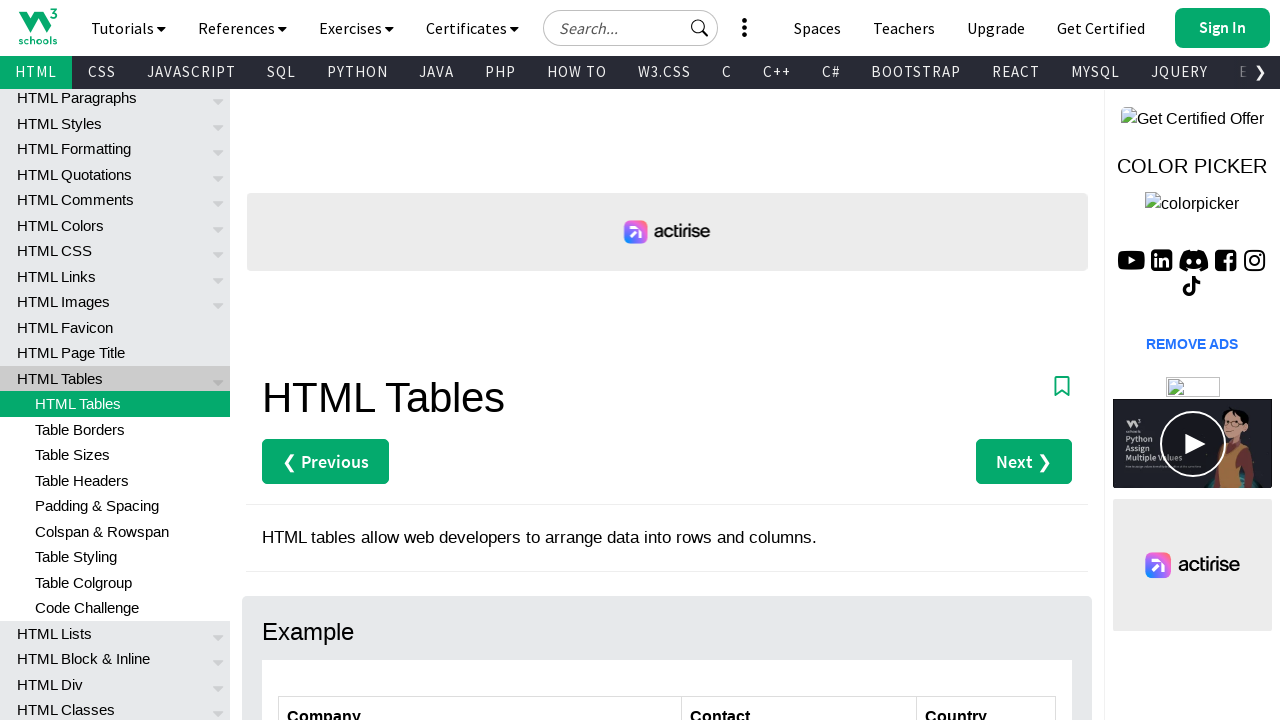

Retrieved text content from row 7, column 3: 'Italy'
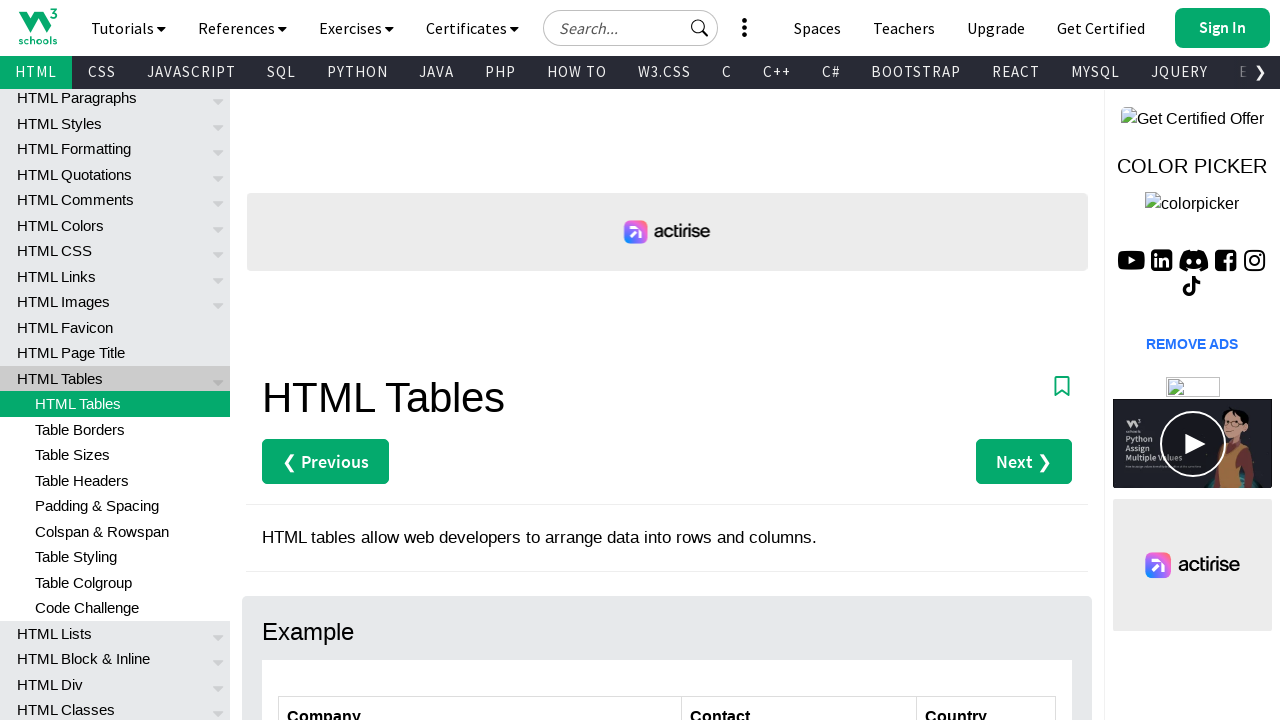

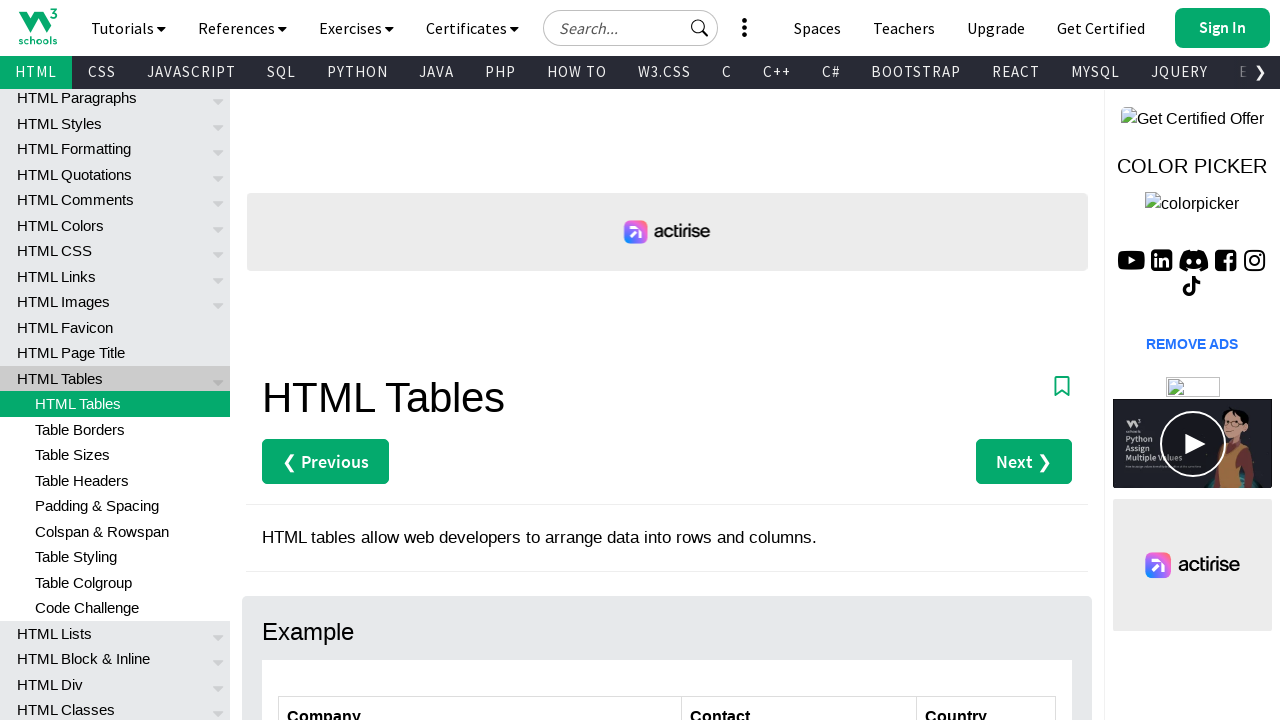